Tests popup window handling by clicking a link that opens a popup, then switching to and closing the child window while keeping the parent window open

Starting URL: http://omayo.blogspot.com/

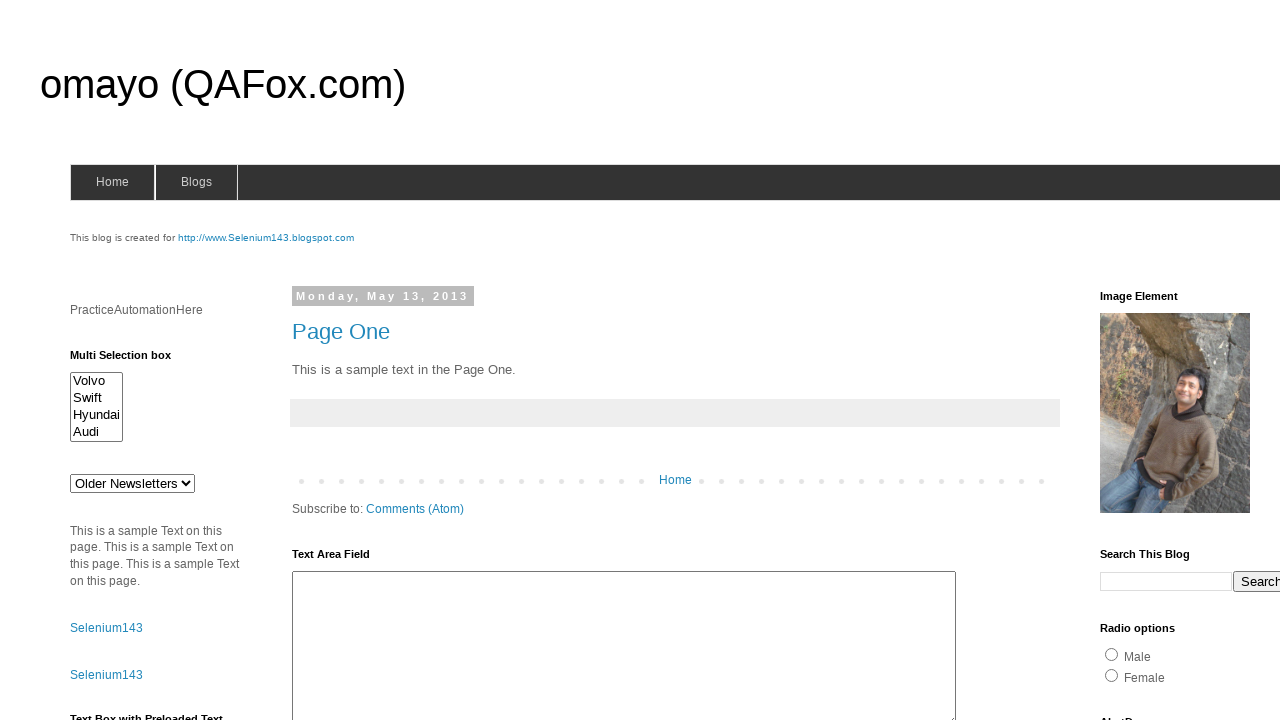

Scrolled 'Open a popup window' link into view
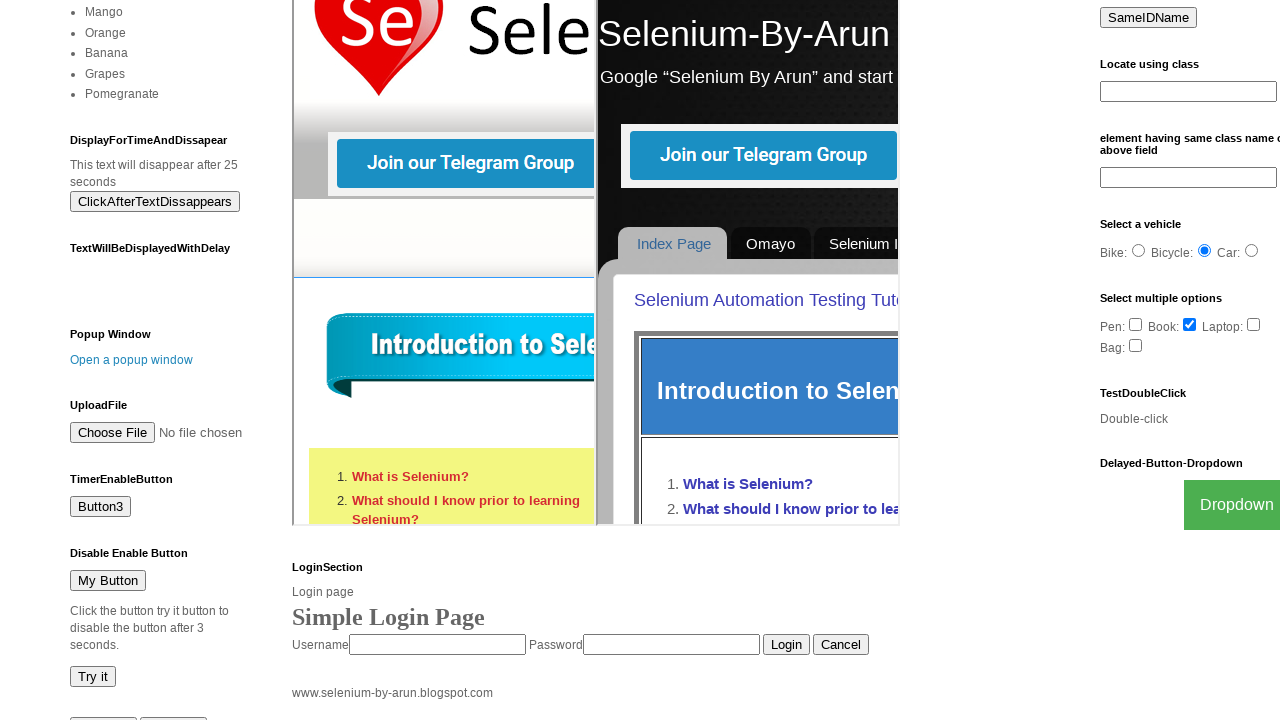

Clicked 'Open a popup window' link to open popup at (132, 360) on xpath=//a[text()='Open a popup window']
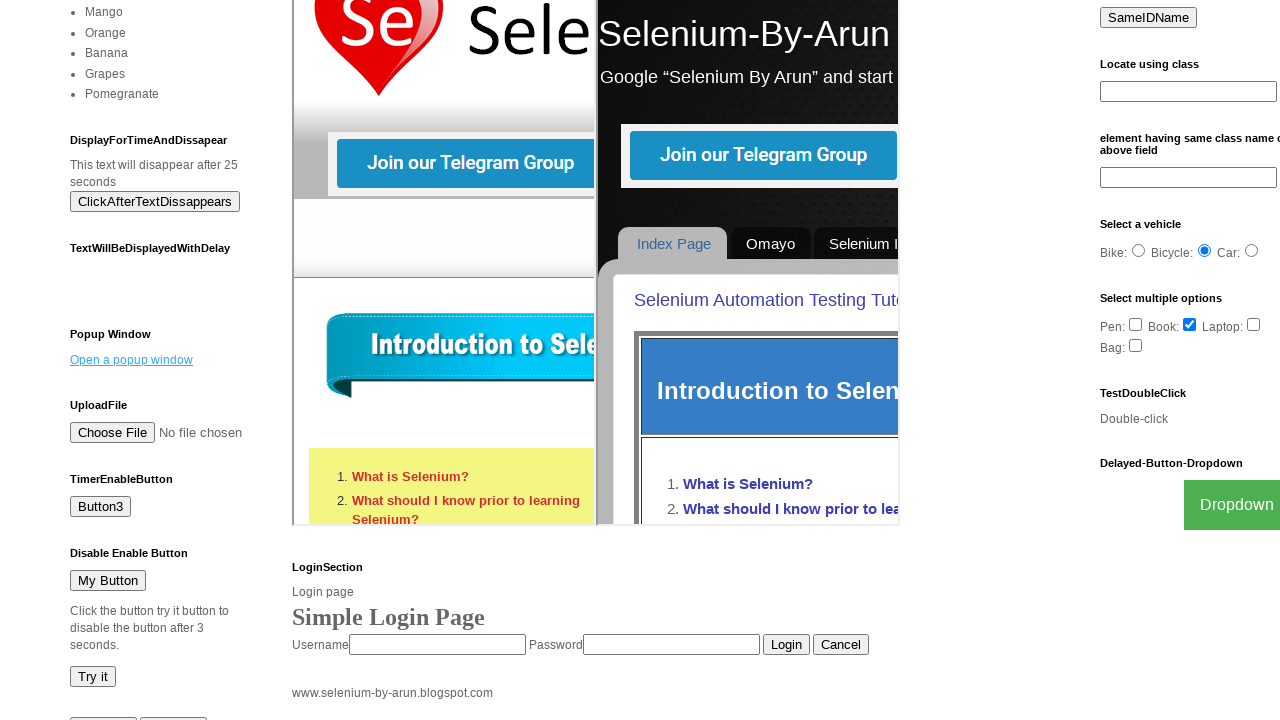

Captured reference to newly opened popup window
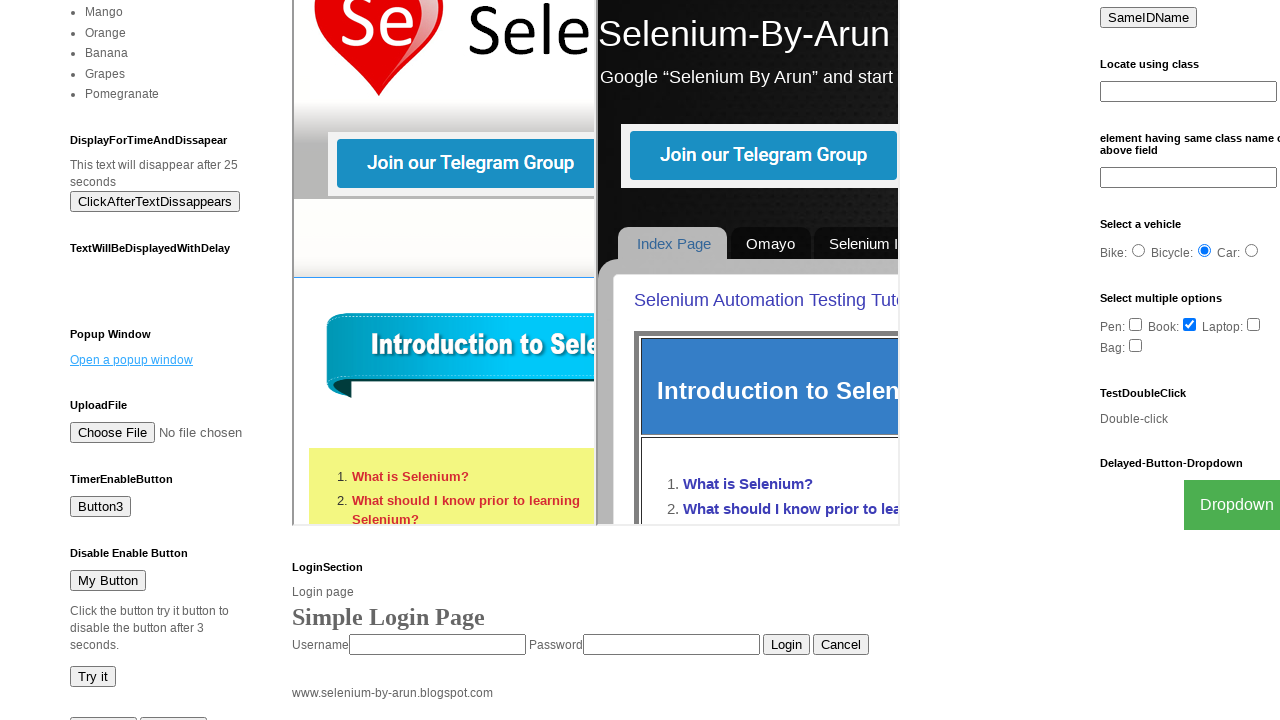

Popup window loaded and DOM content ready
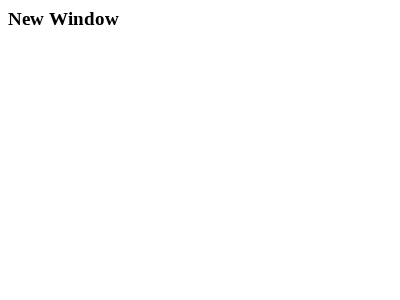

Closed popup window while keeping parent window open
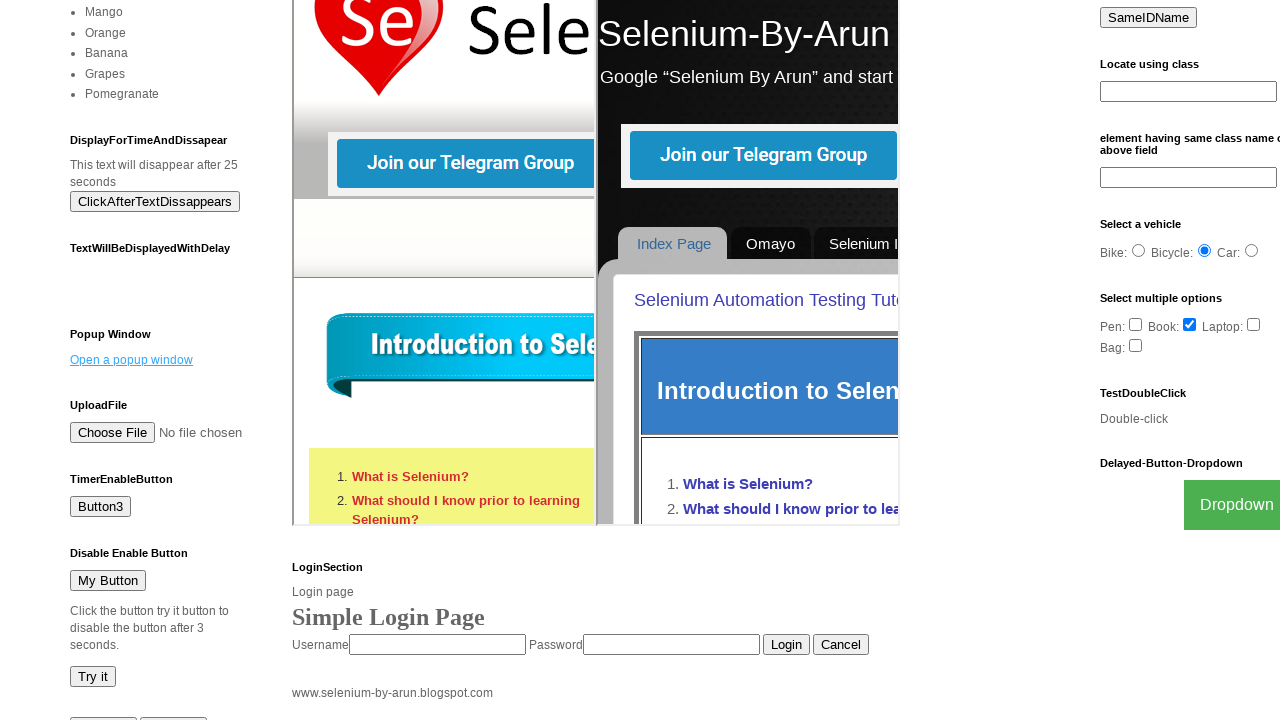

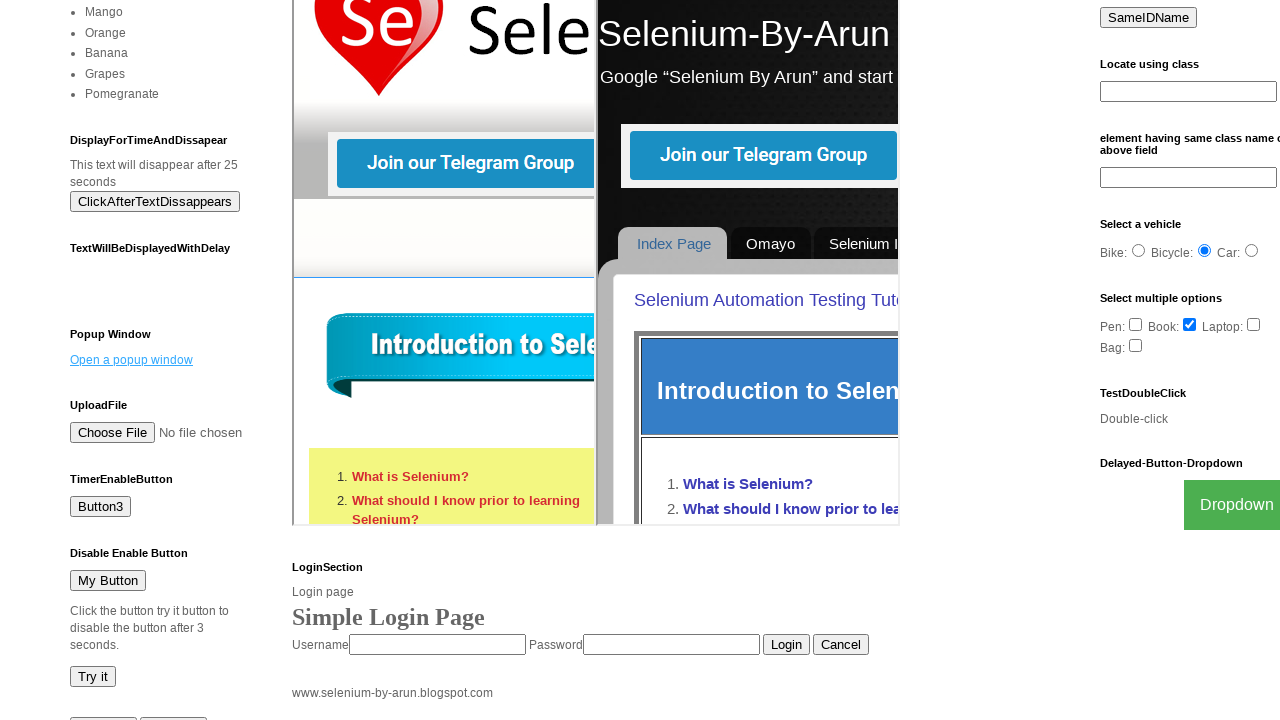